Tests iframe and alert interaction on W3Schools try-it editor by switching to an iframe, clicking a button to trigger a prompt alert, accepting it, and verifying the result text

Starting URL: https://www.w3schools.com/js/tryit.asp?filename=tryjs_prompt

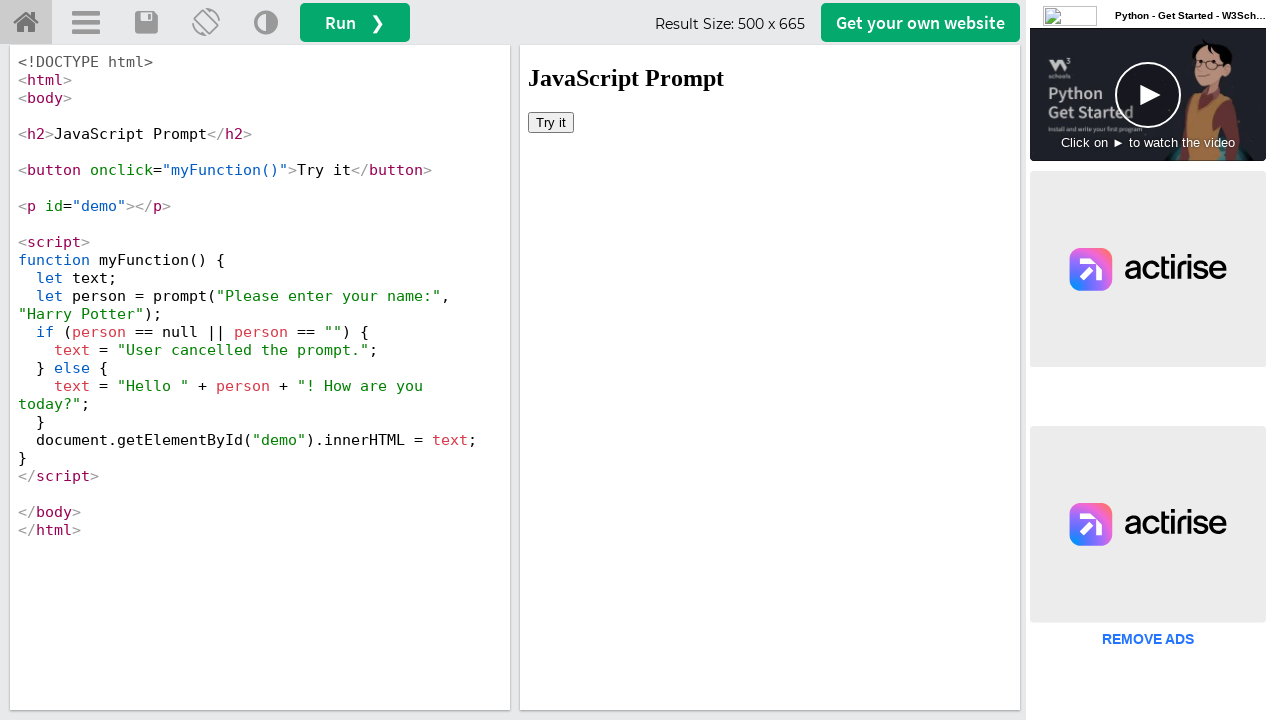

Switched to iframe 'iframeResult' containing the demo
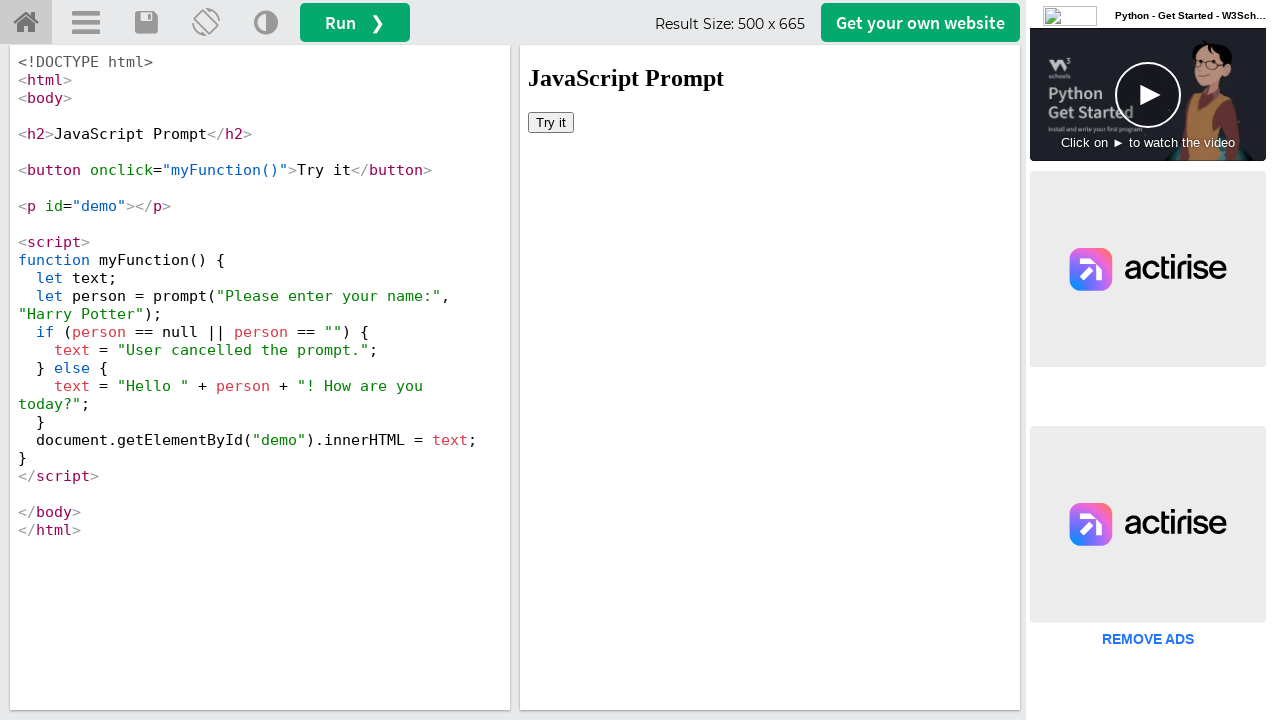

Clicked 'Try it' button in iframe at (551, 122) on button:has-text('Try it')
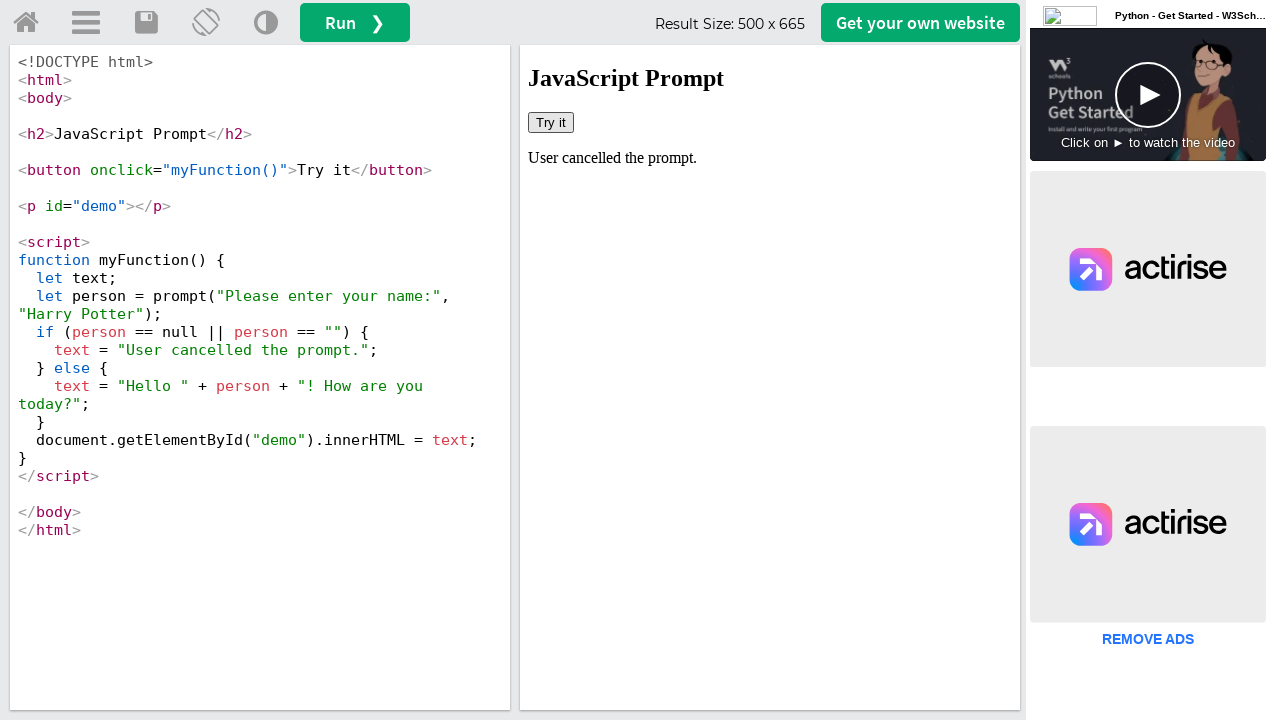

Set up dialog handler to accept prompts with 'Test User'
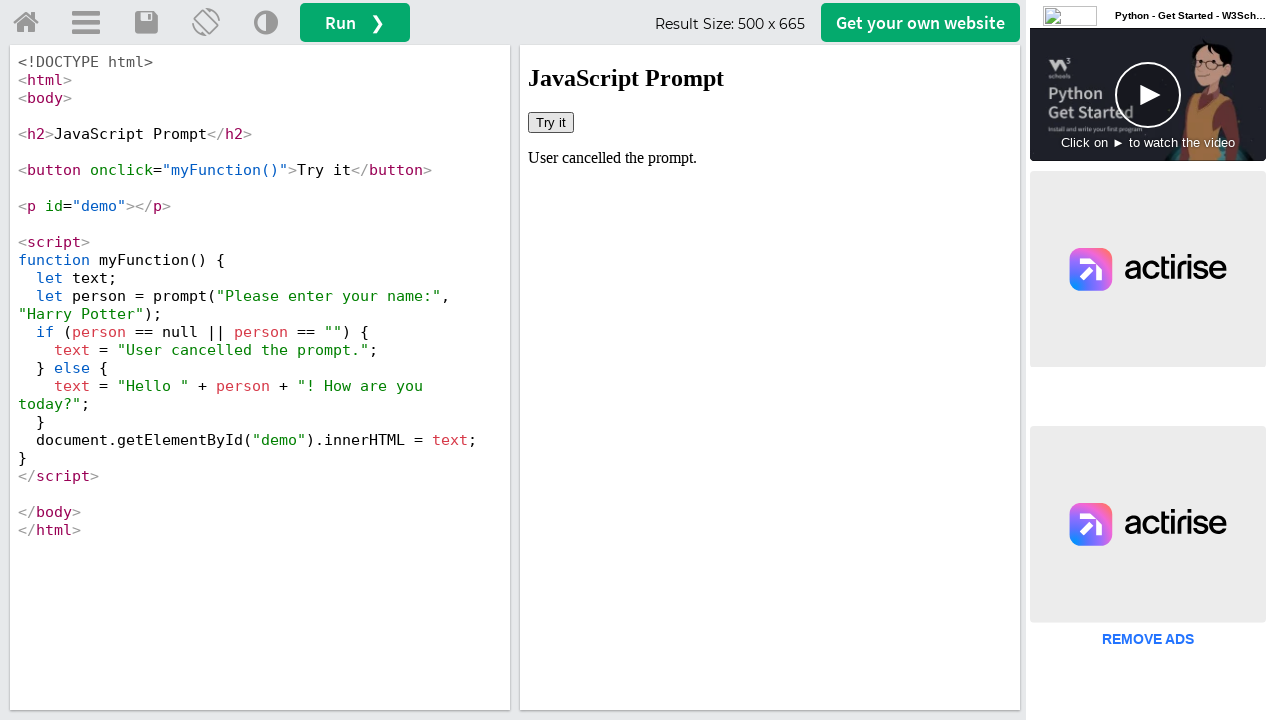

Clicked 'Try it' button again to trigger prompt dialog at (551, 122) on button:has-text('Try it')
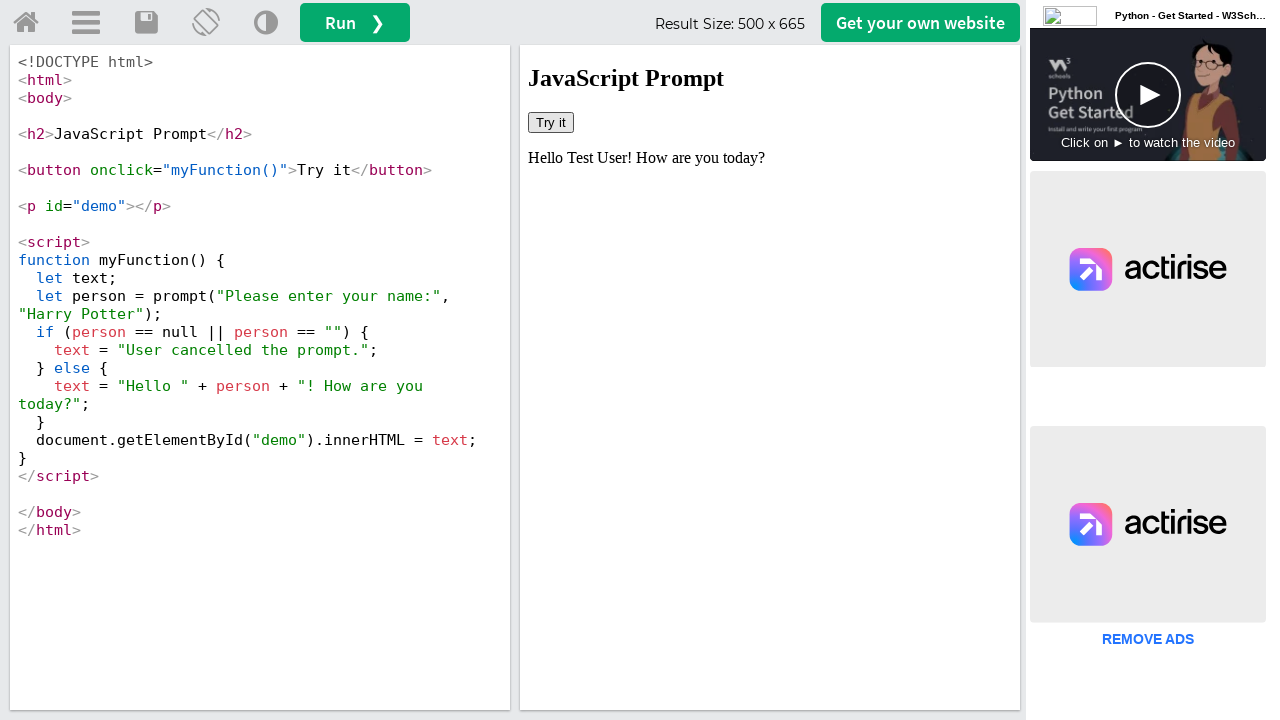

Waited for result text to appear in #demo element
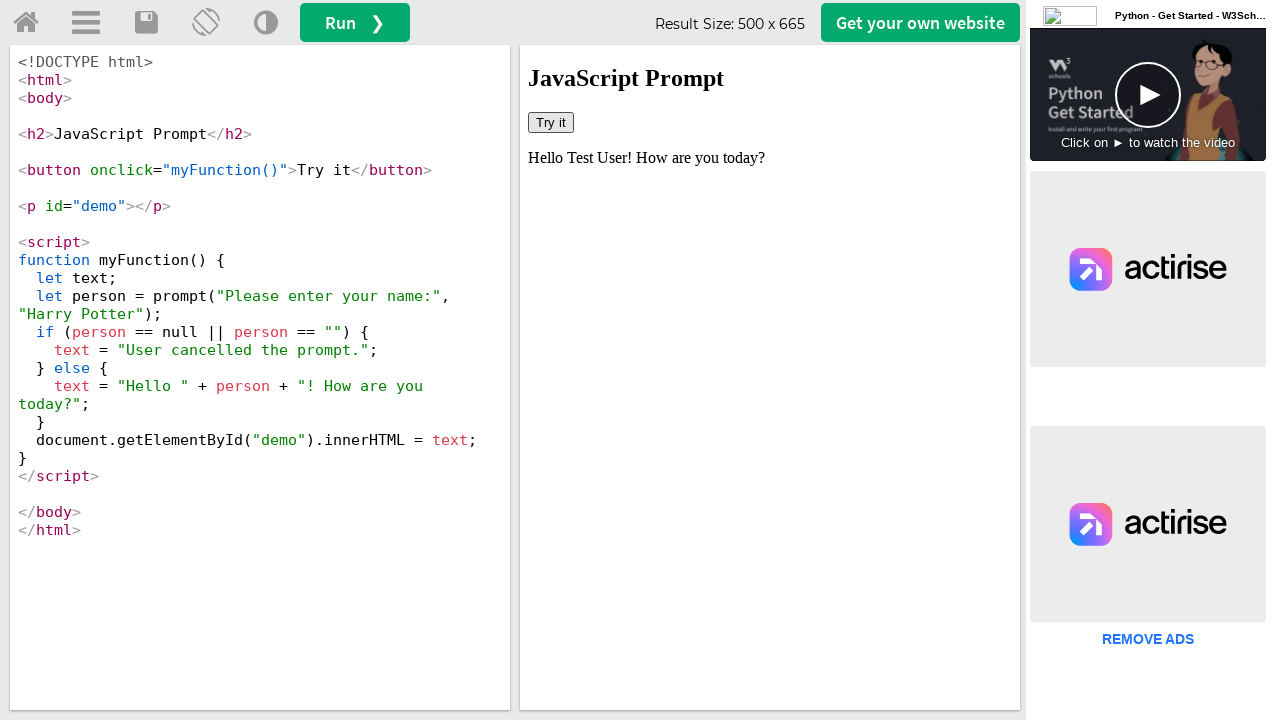

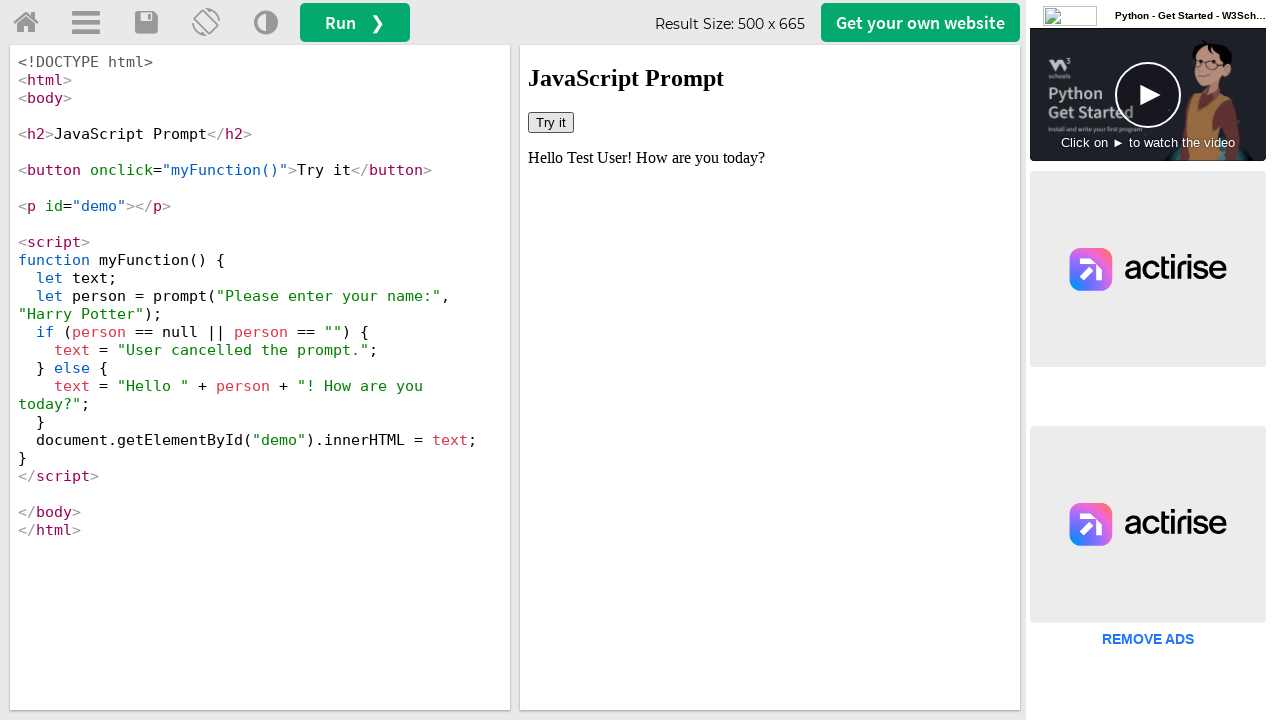